Tests alert popup functionality by triggering alerts, fetching their text, dismissing them, entering data in the name field, and accepting alerts with custom text

Starting URL: https://rahulshettyacademy.com/AutomationPractice/

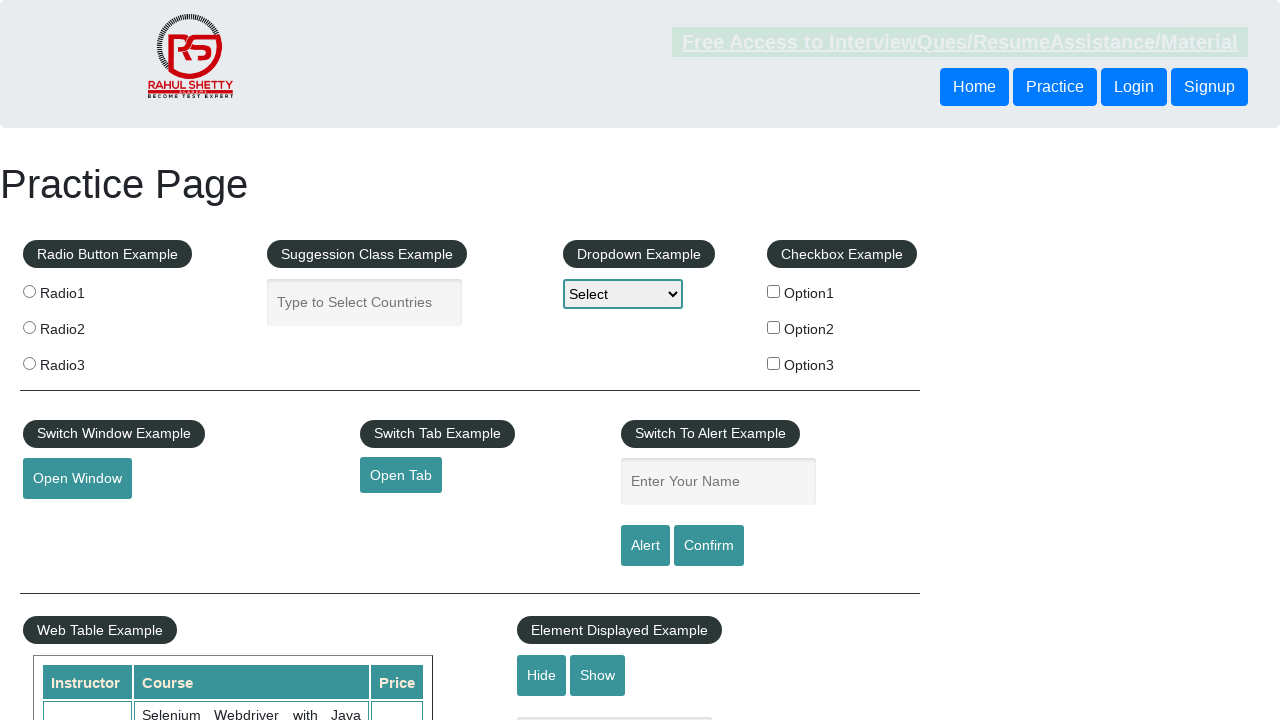

Clicked alert button to trigger first alert at (645, 546) on #alertbtn
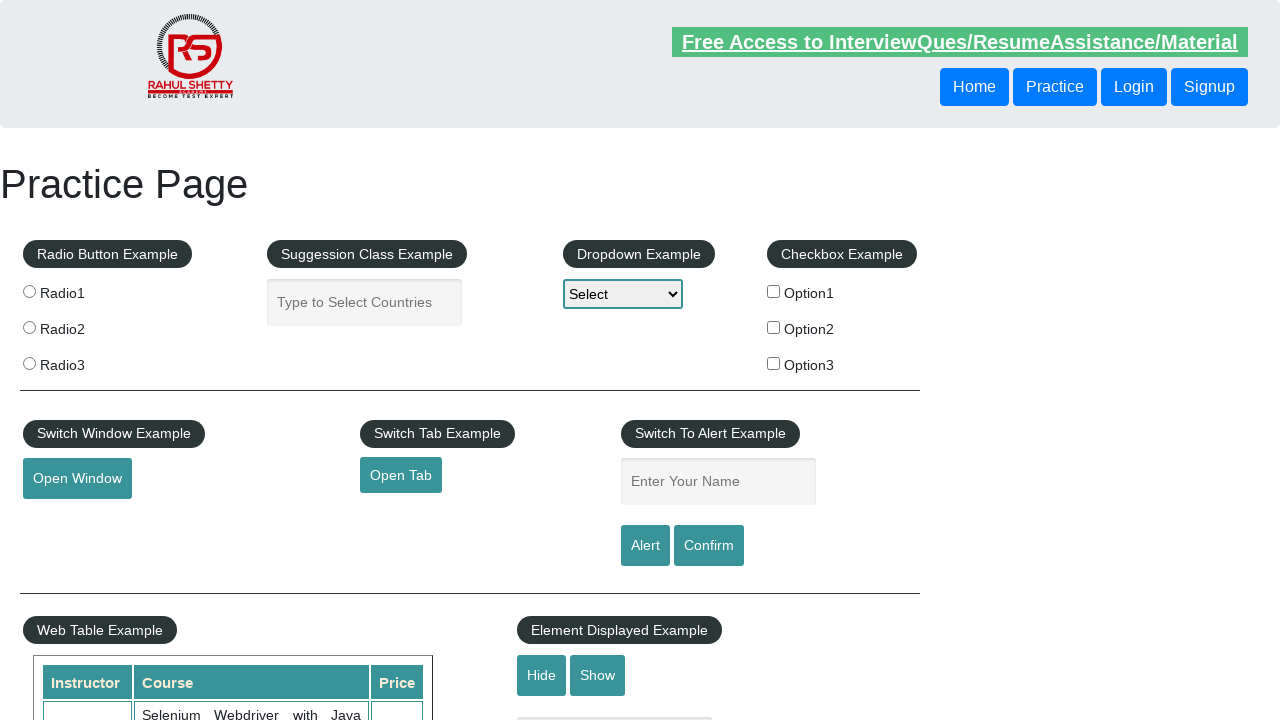

Set up dialog handler to dismiss alerts
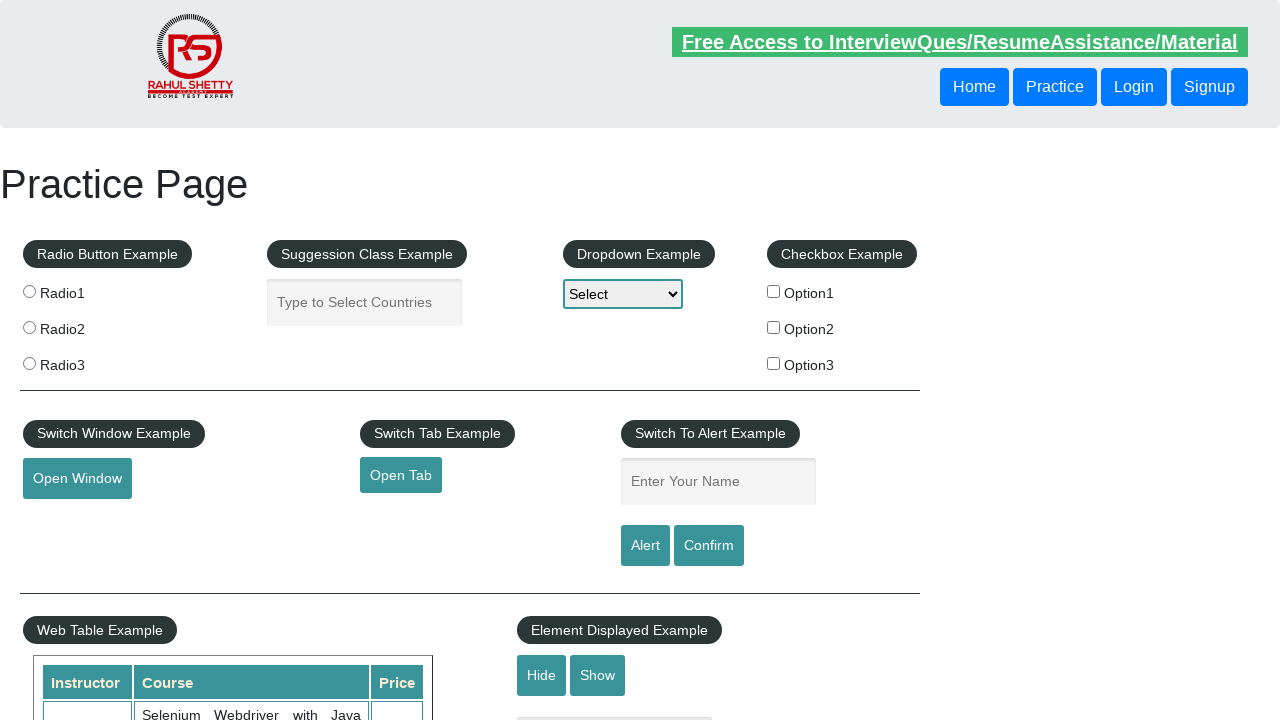

Entered 'Alka' in the name field on input#name
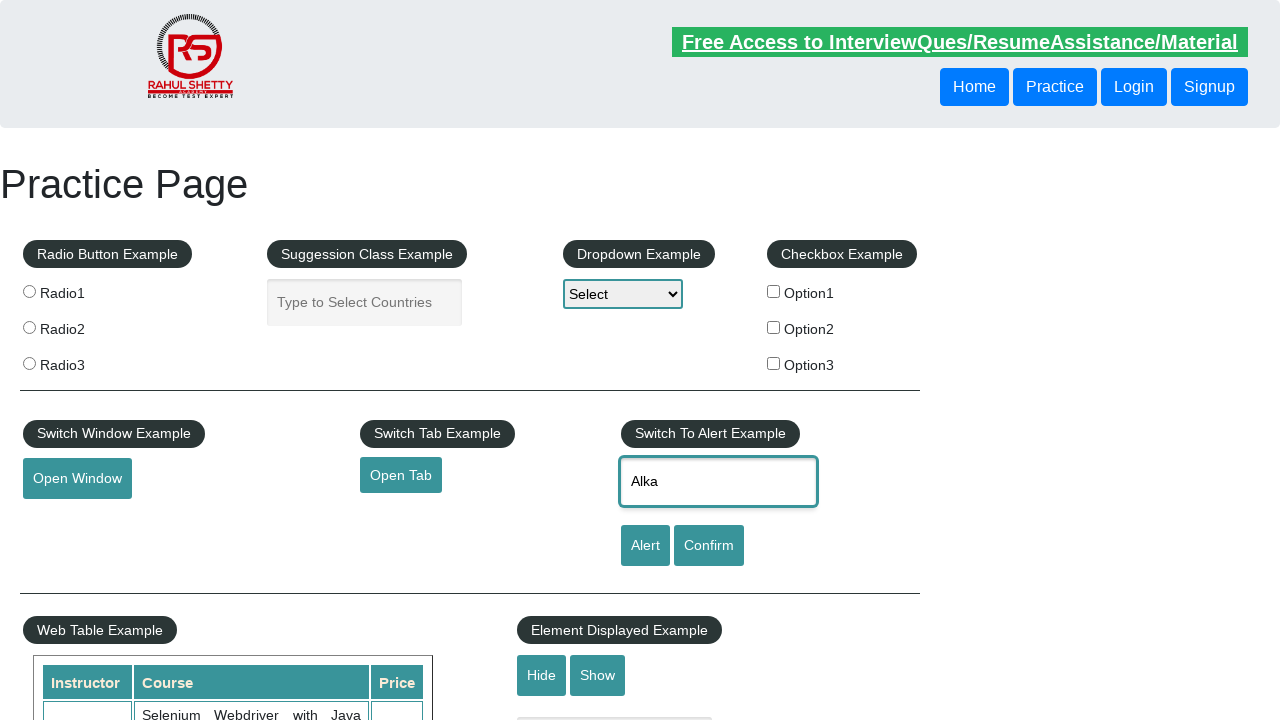

Clicked alert button to trigger second alert at (645, 546) on #alertbtn
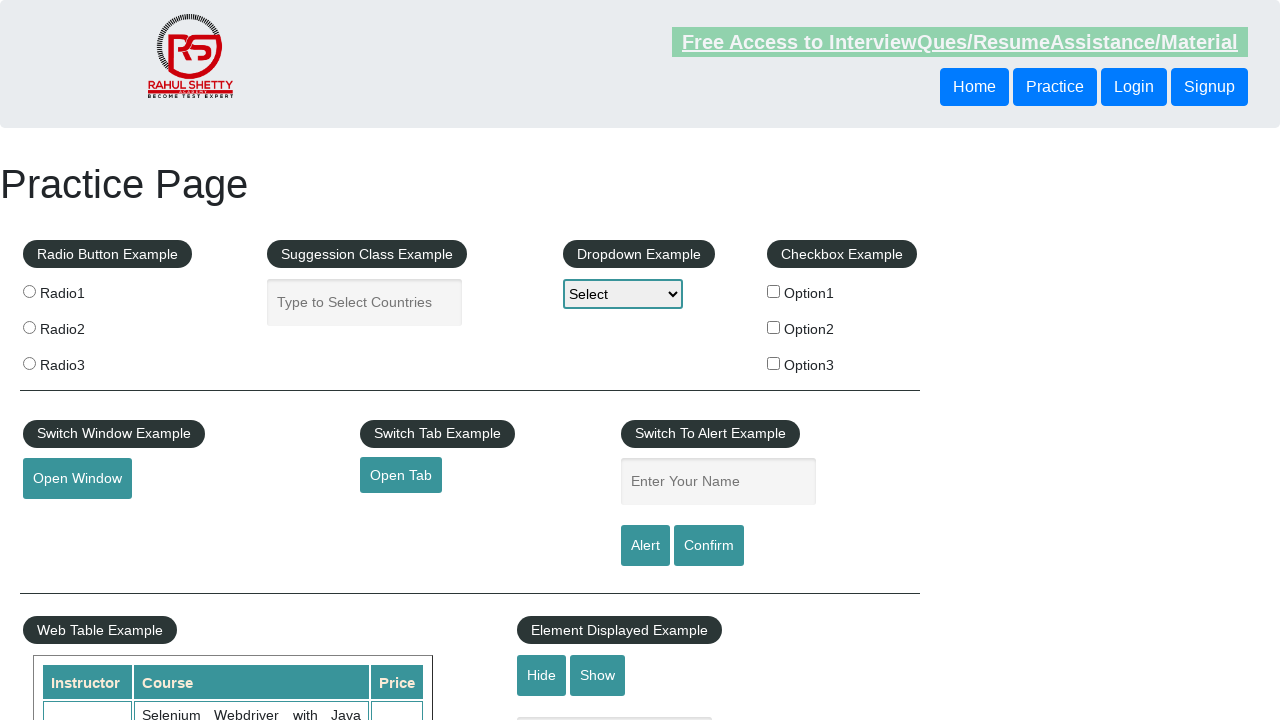

Set up dialog handler to accept alerts
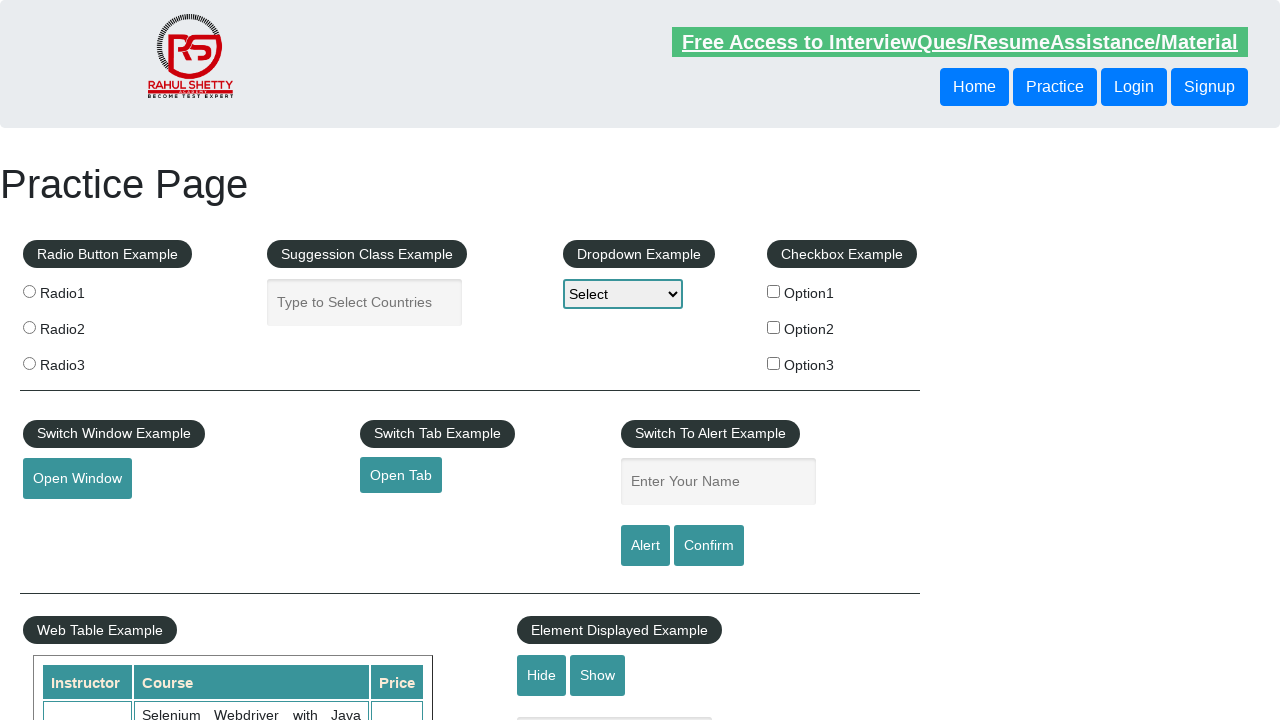

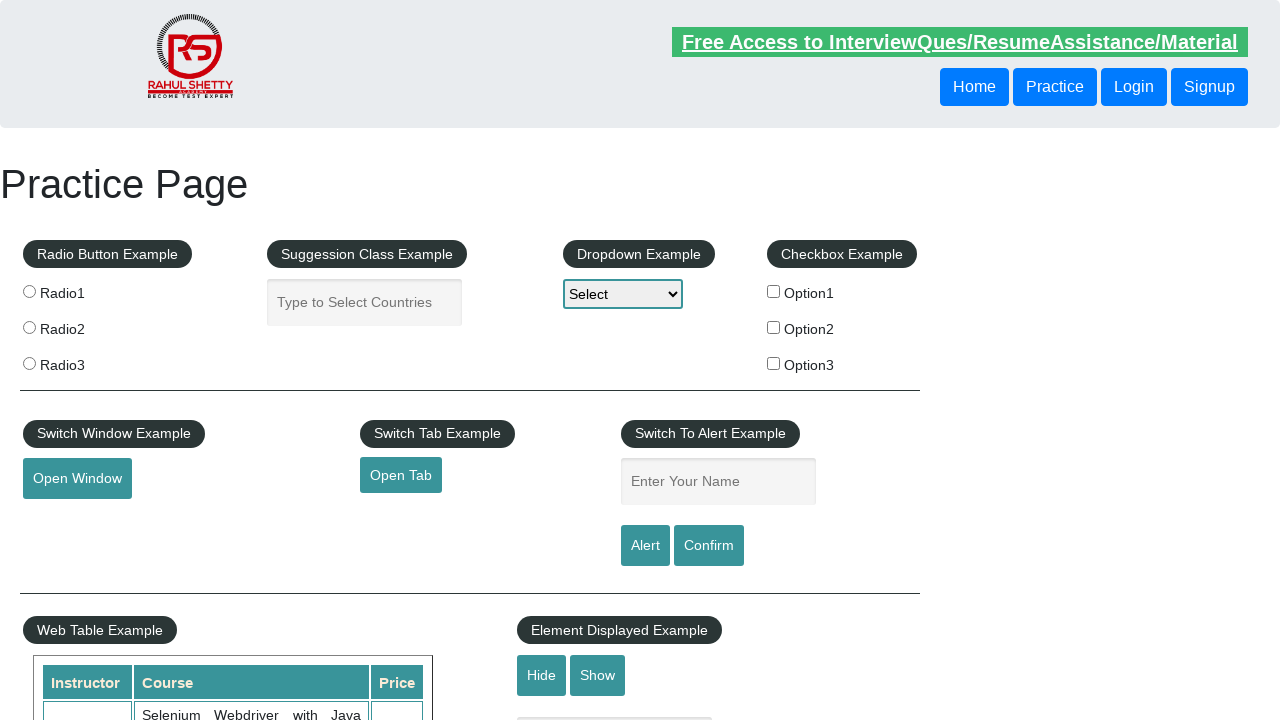